Tests password validation with a password containing special character (%) and verifies validation response

Starting URL: https://testpages.eviltester.com/styled/apps/7charval/simple7charvalidation.html

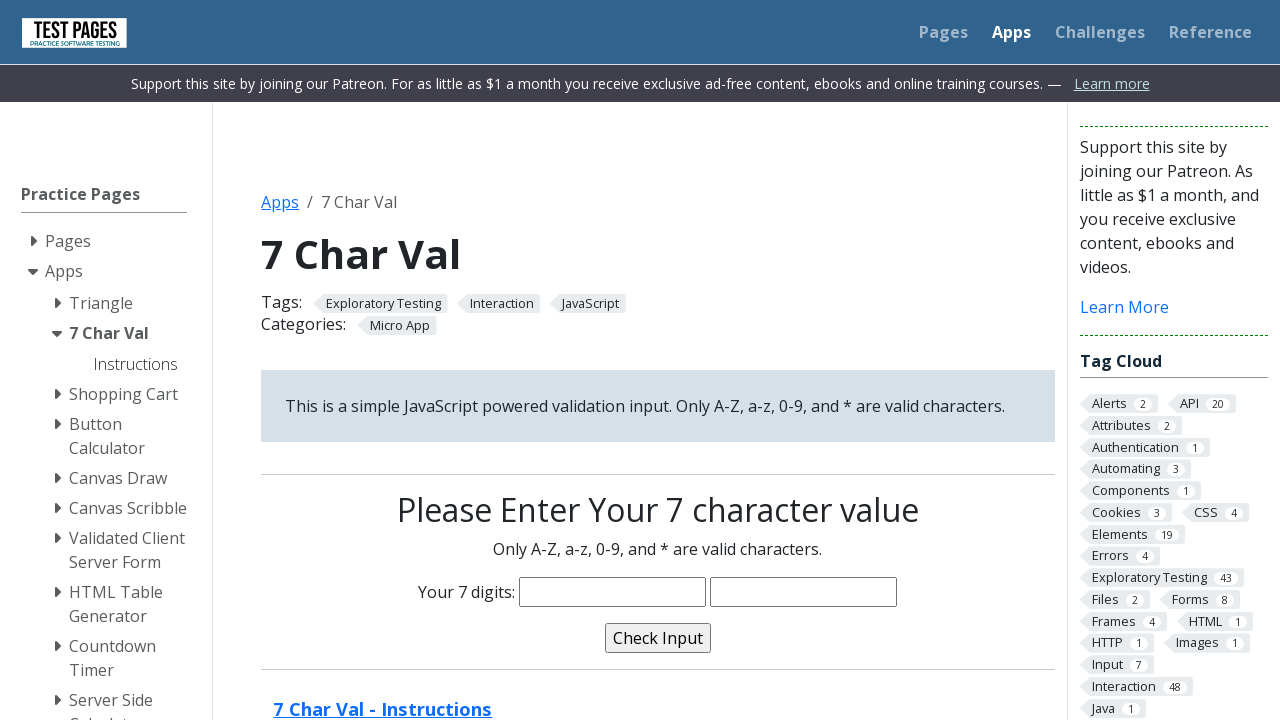

Filled password field with 'Lkgg%11' containing special character (%) on input[name='characters']
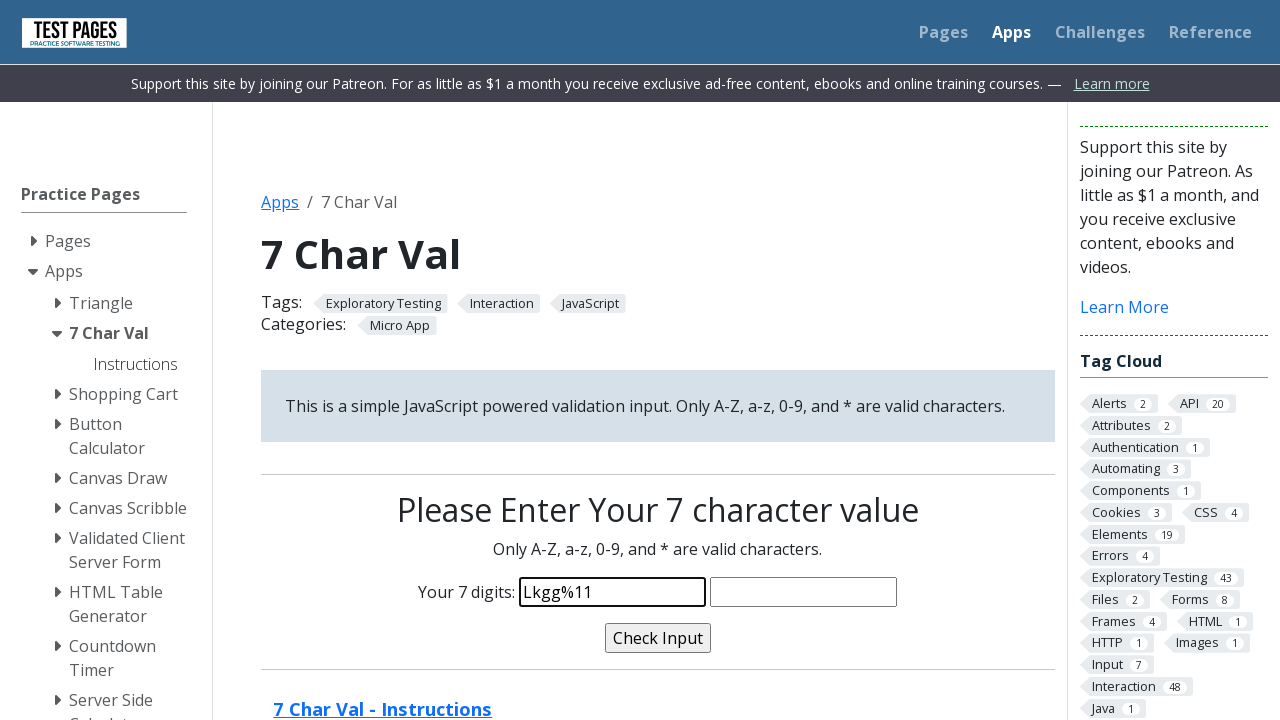

Clicked validate button to test password validation at (658, 638) on input[name='validate']
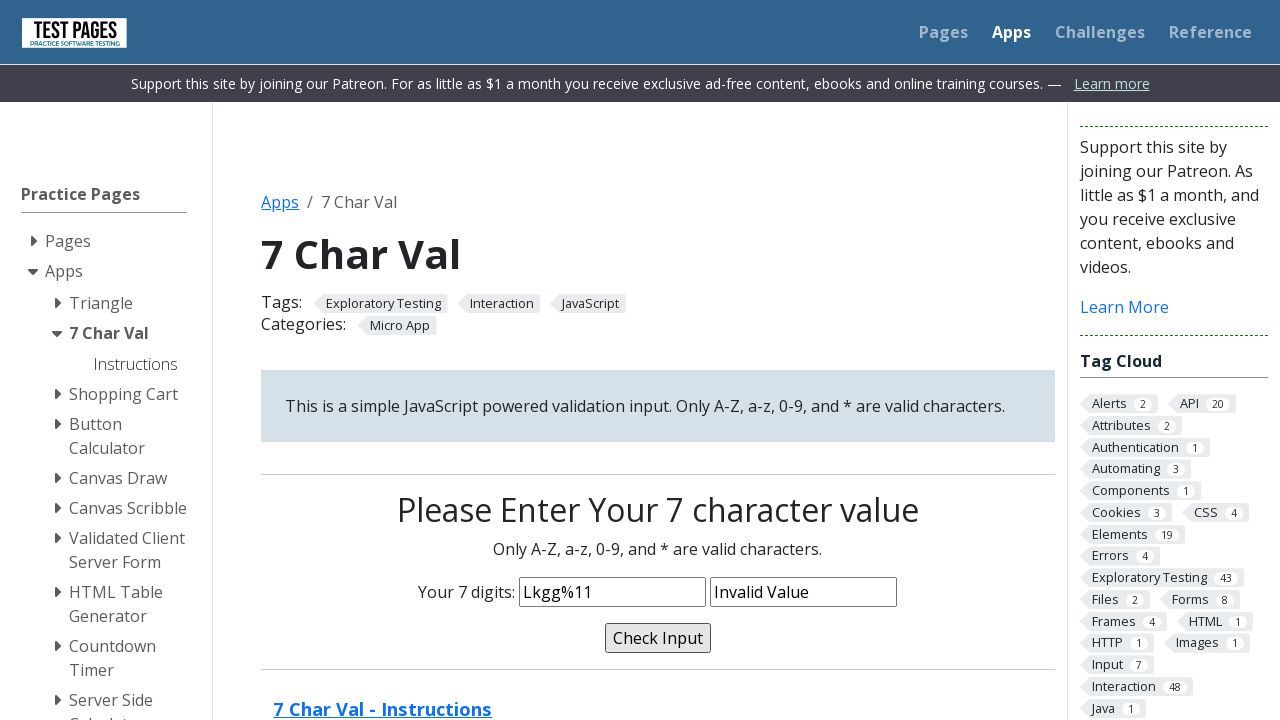

Validation message appeared on page
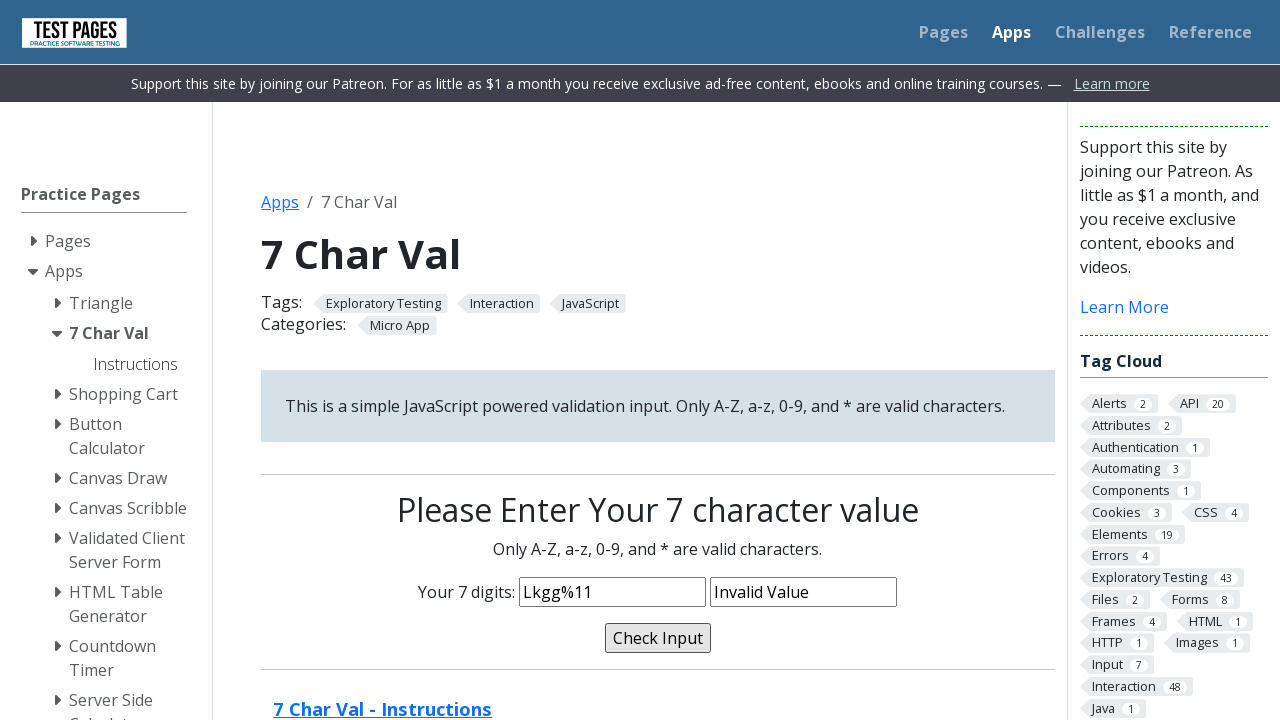

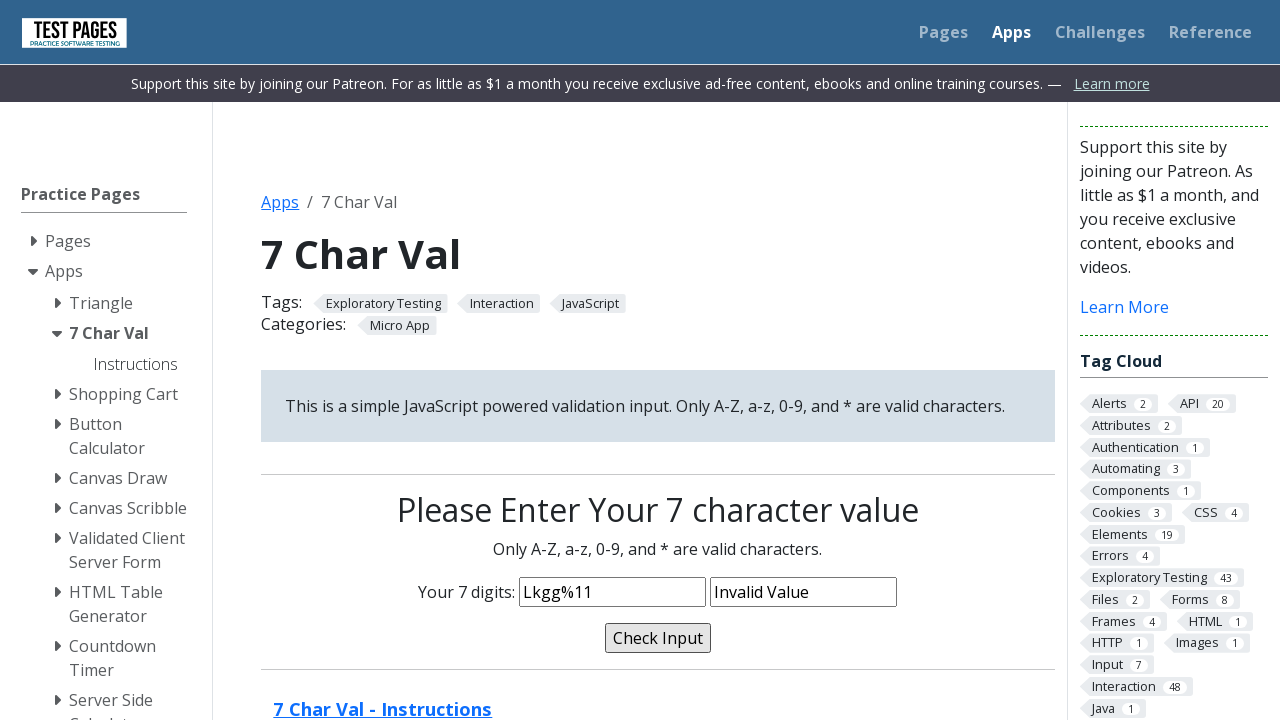